Tests checkbox functionality by finding all checkboxes on the page and verifying their checked/unchecked states using both attribute lookup and isSelected methods.

Starting URL: http://the-internet.herokuapp.com/checkboxes

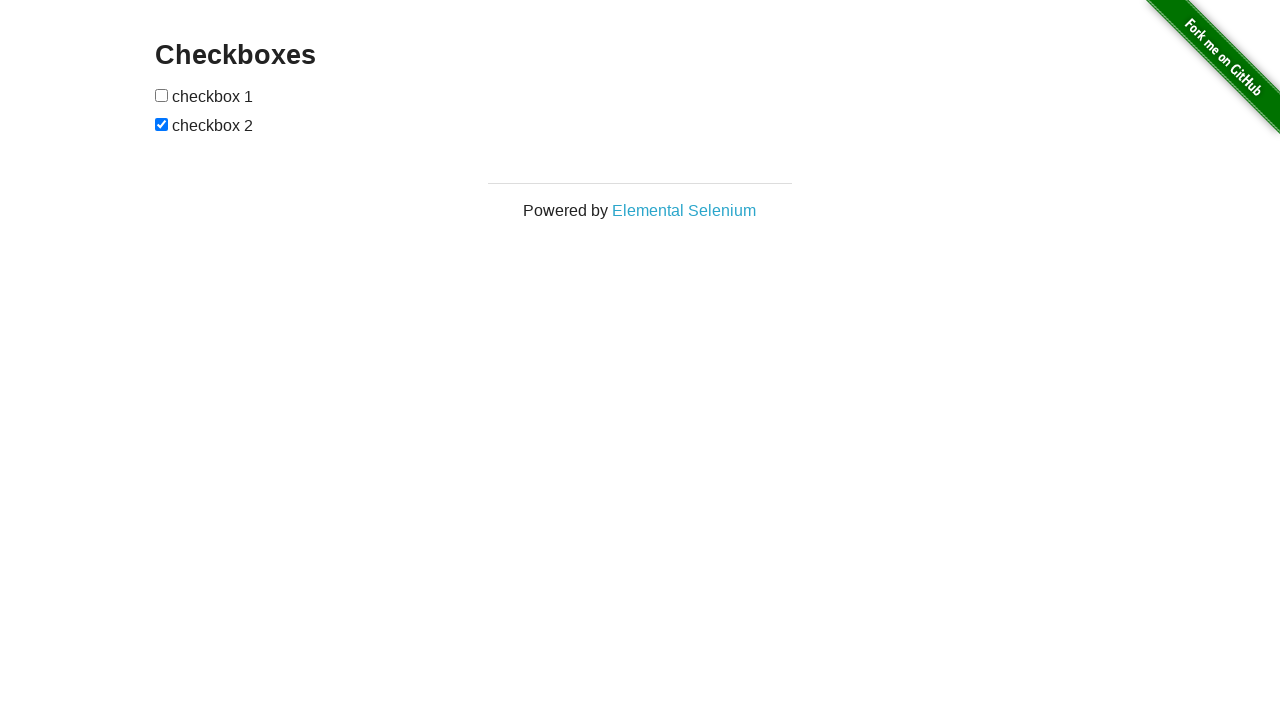

Waited for checkboxes to load on the page
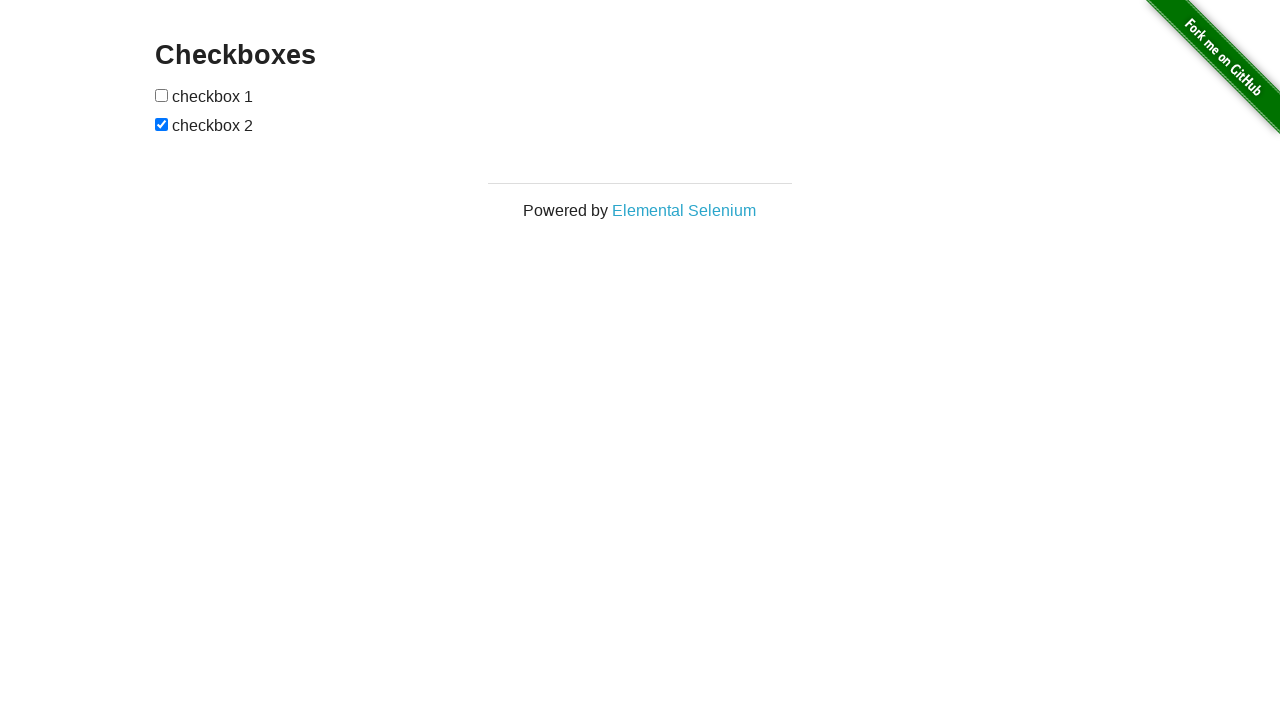

Located all checkboxes on the page
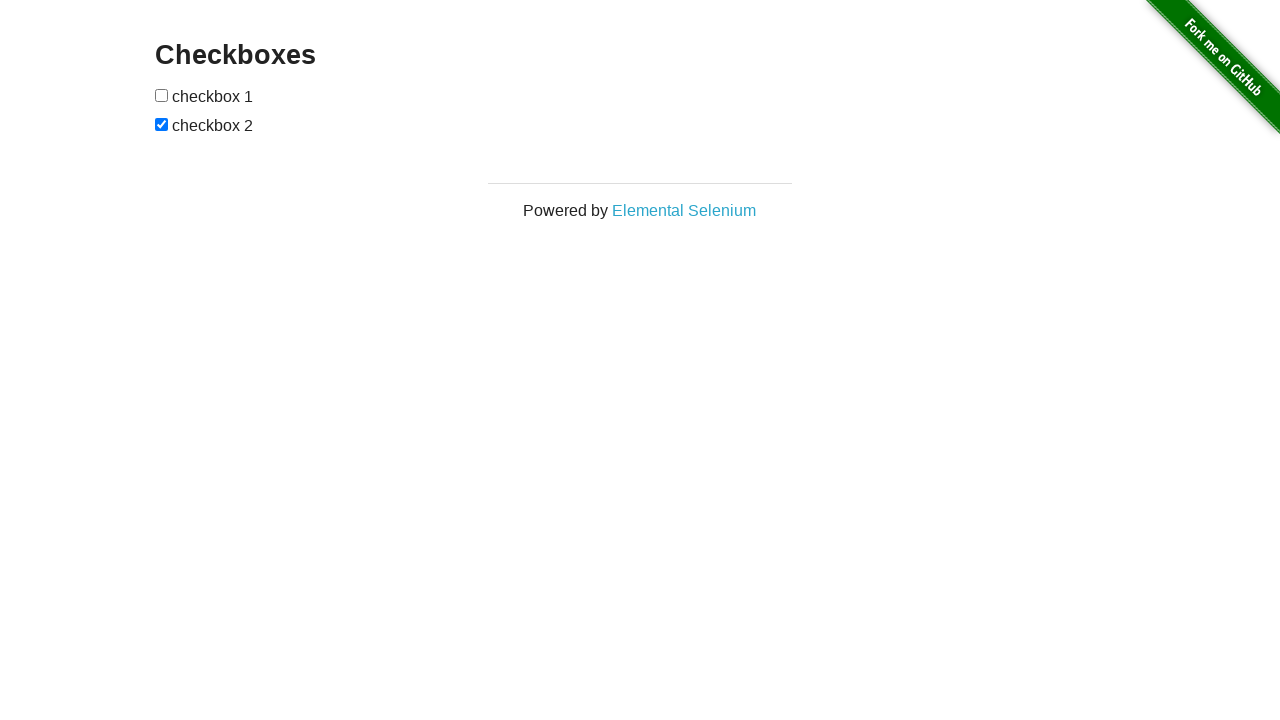

Selected the first checkbox element
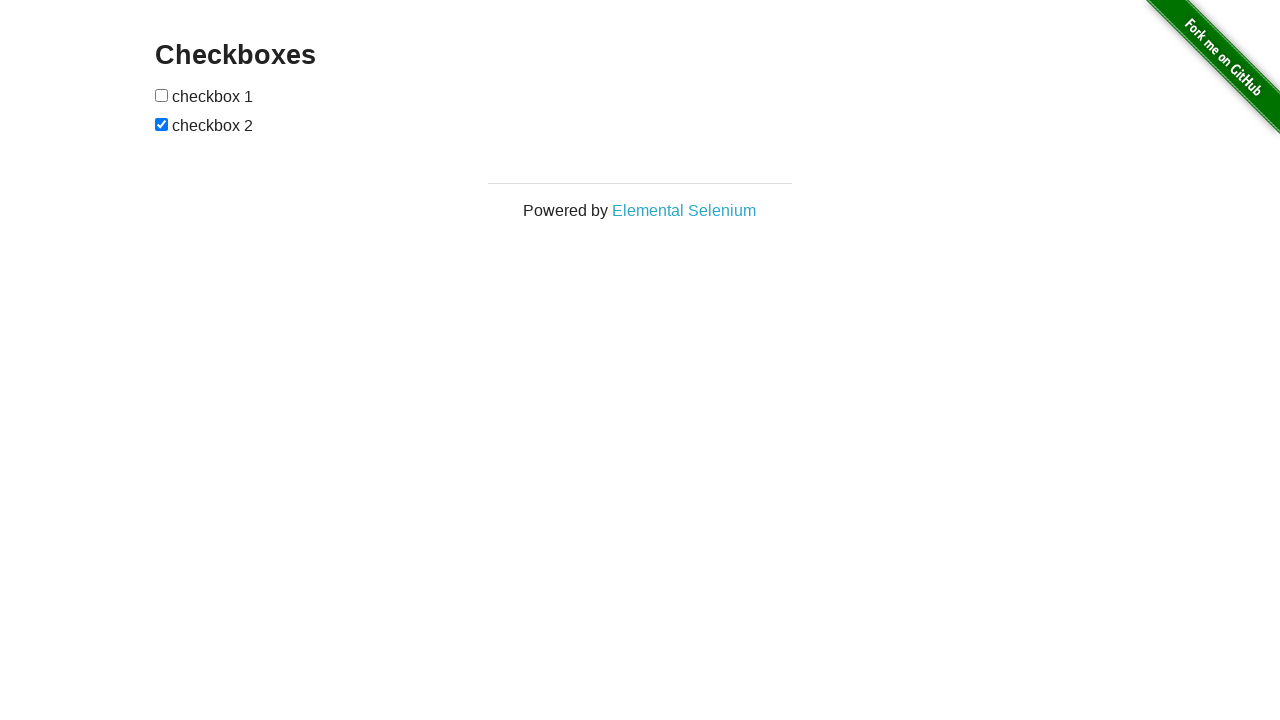

Verified that the first checkbox is unchecked
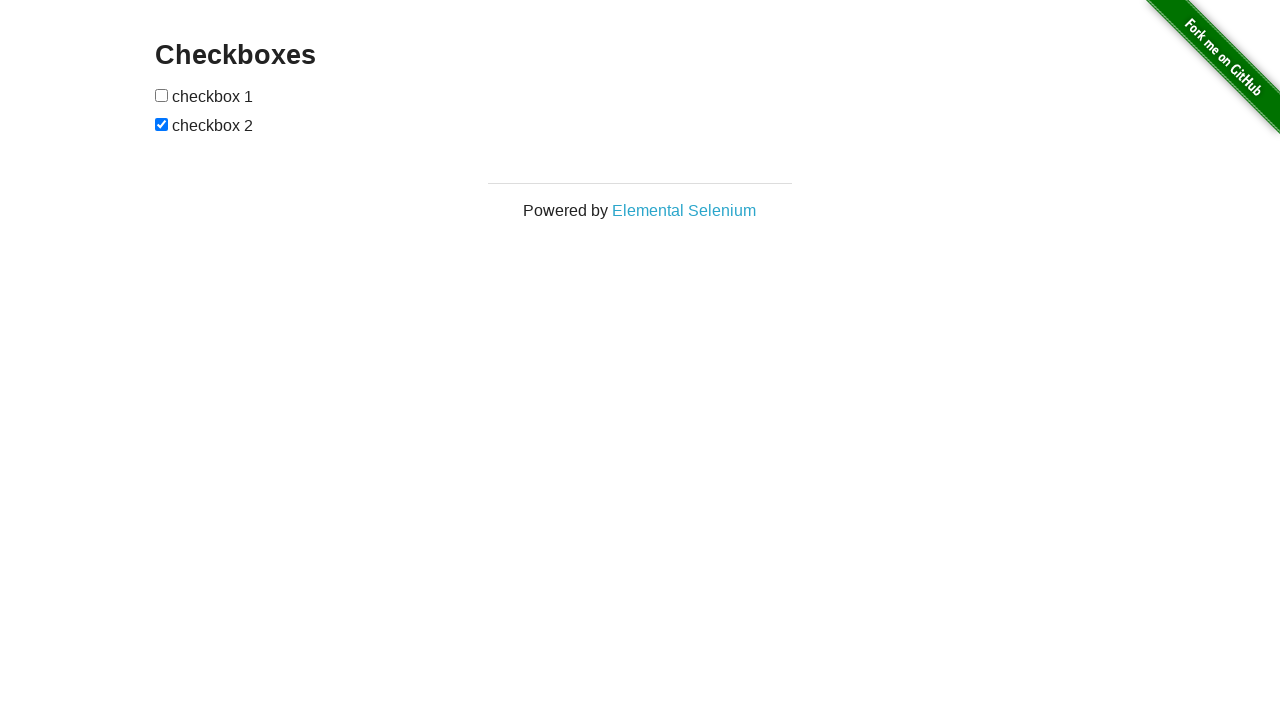

Selected the second checkbox element
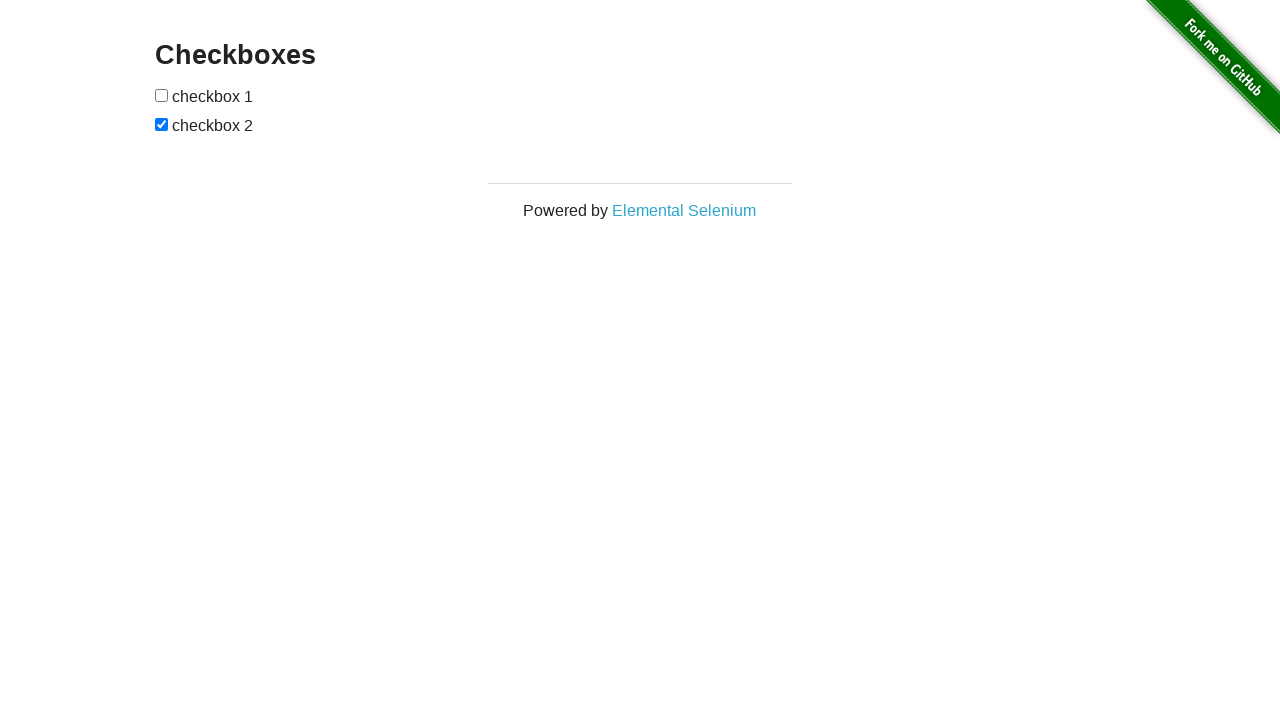

Verified that the second checkbox is checked
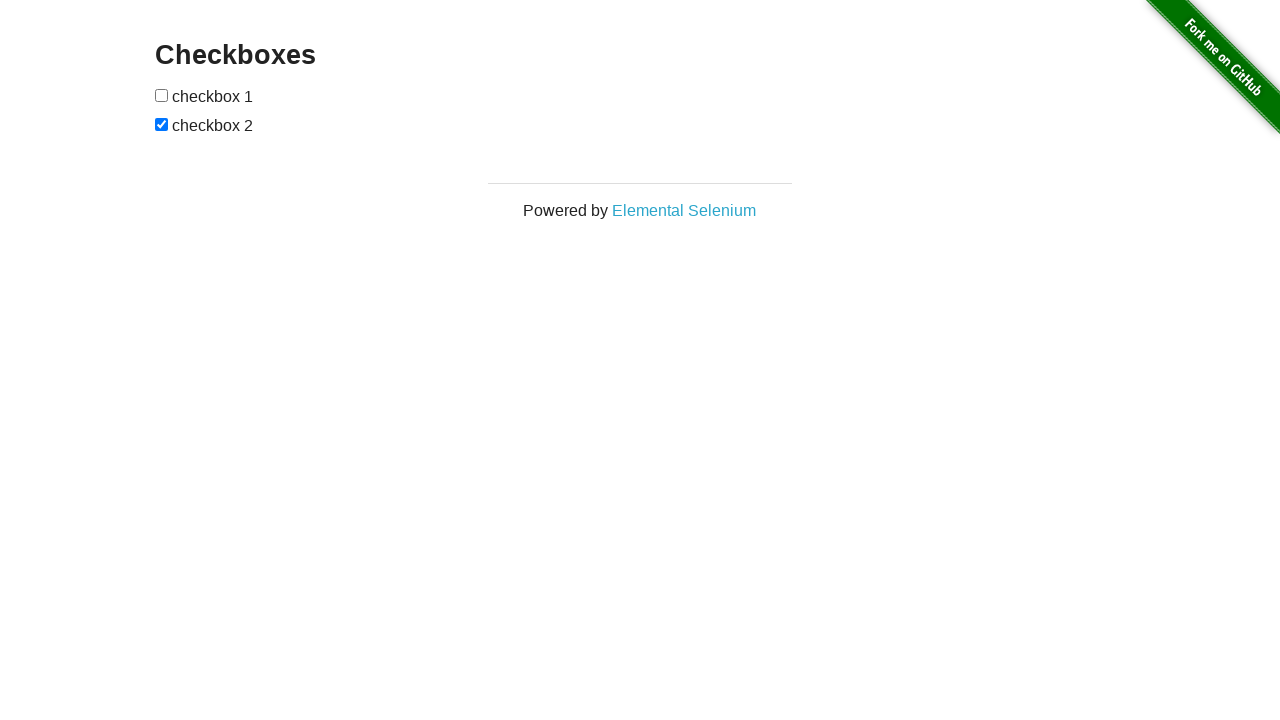

Clicked the first checkbox to check it at (162, 95) on input[type="checkbox"] >> nth=0
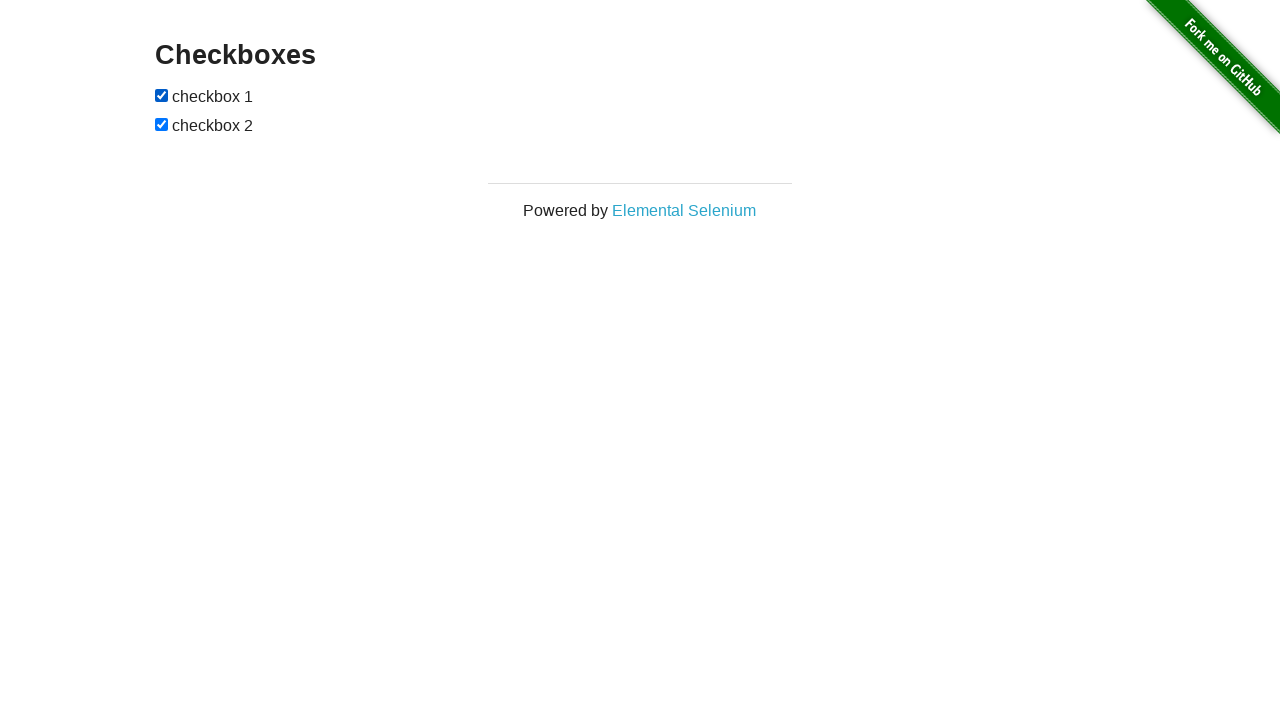

Verified that the first checkbox is now checked
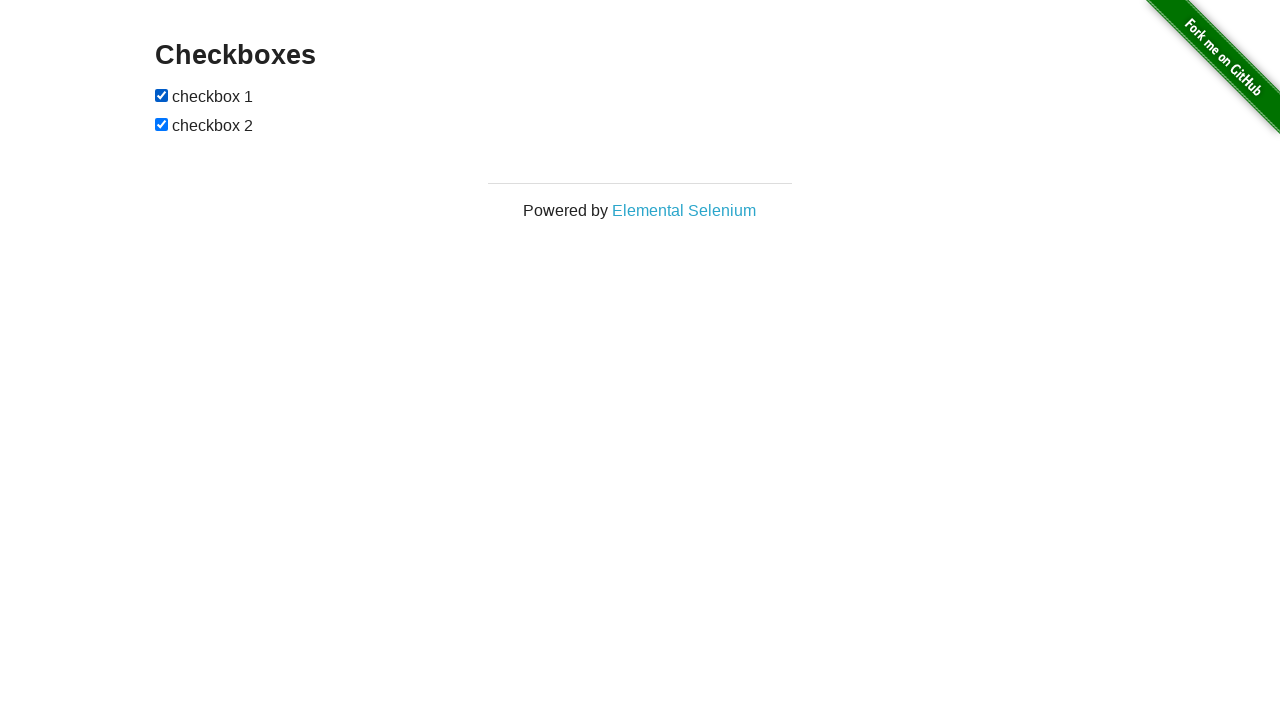

Clicked the second checkbox to uncheck it at (162, 124) on input[type="checkbox"] >> nth=1
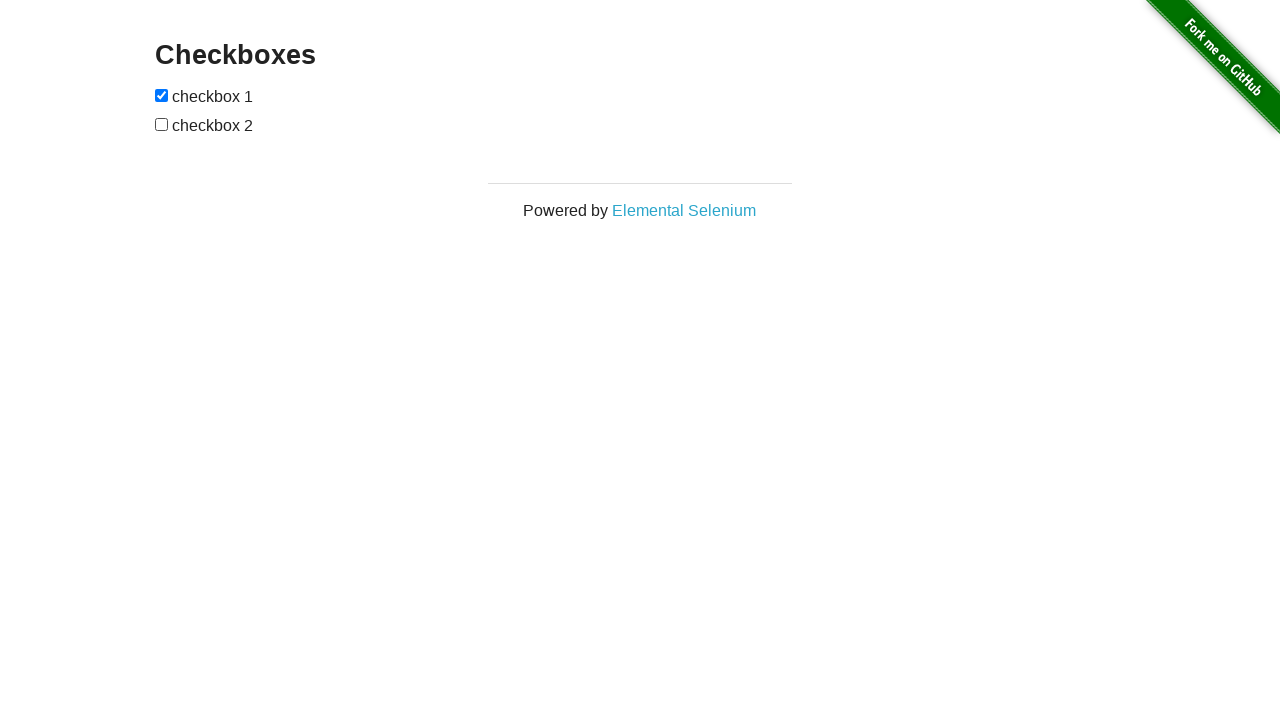

Verified that the second checkbox is now unchecked
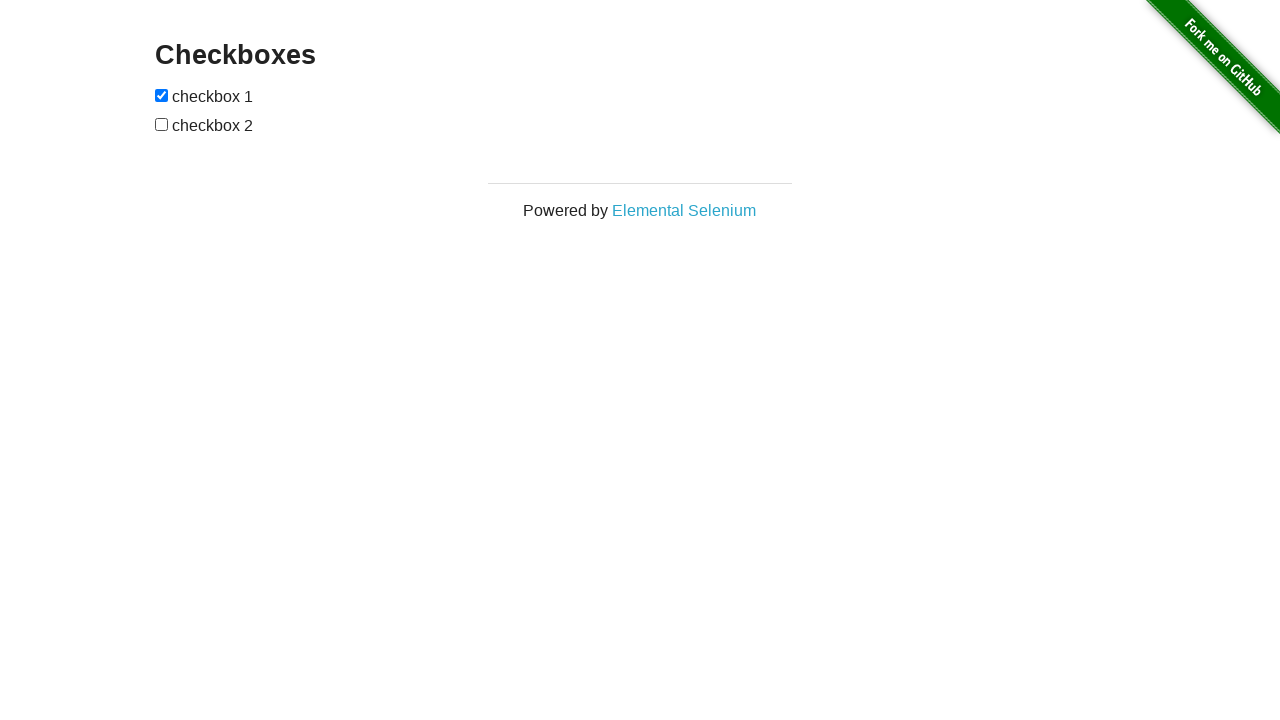

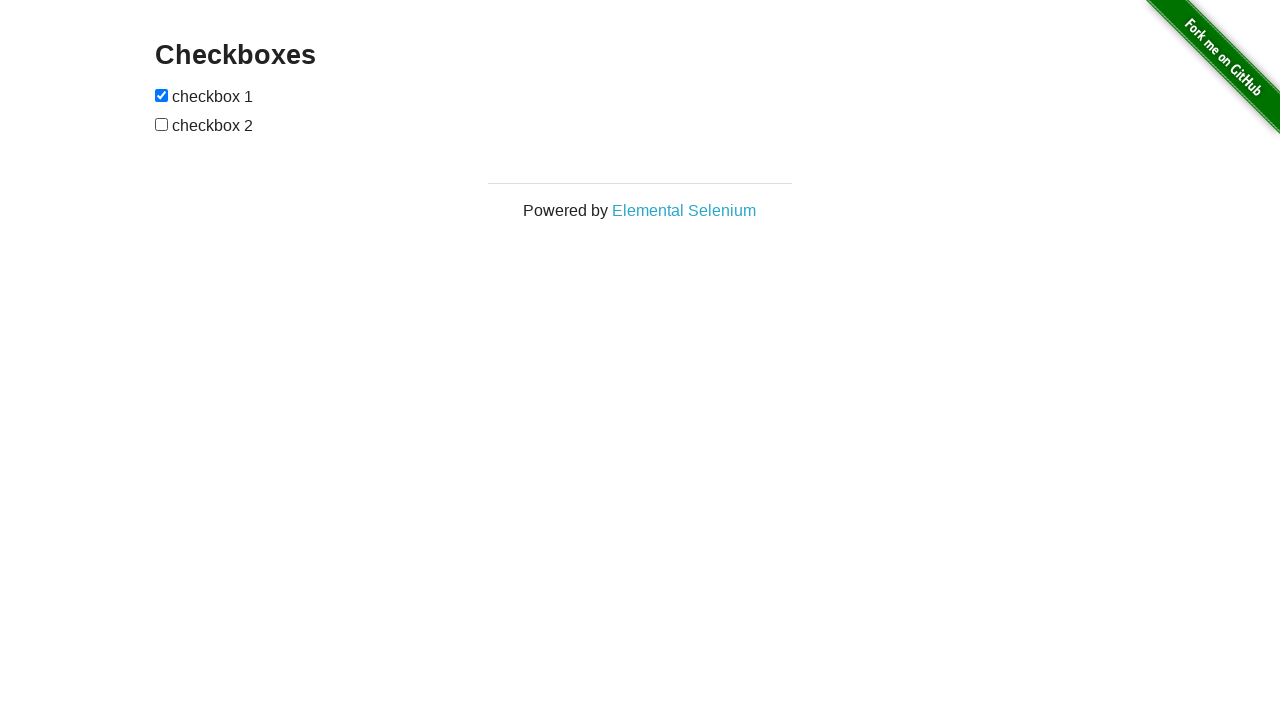